Tests a multi-select dropdown by verifying the presence and absence of specific color options in the dropdown's text content.

Starting URL: https://testautomationpractice.blogspot.com/

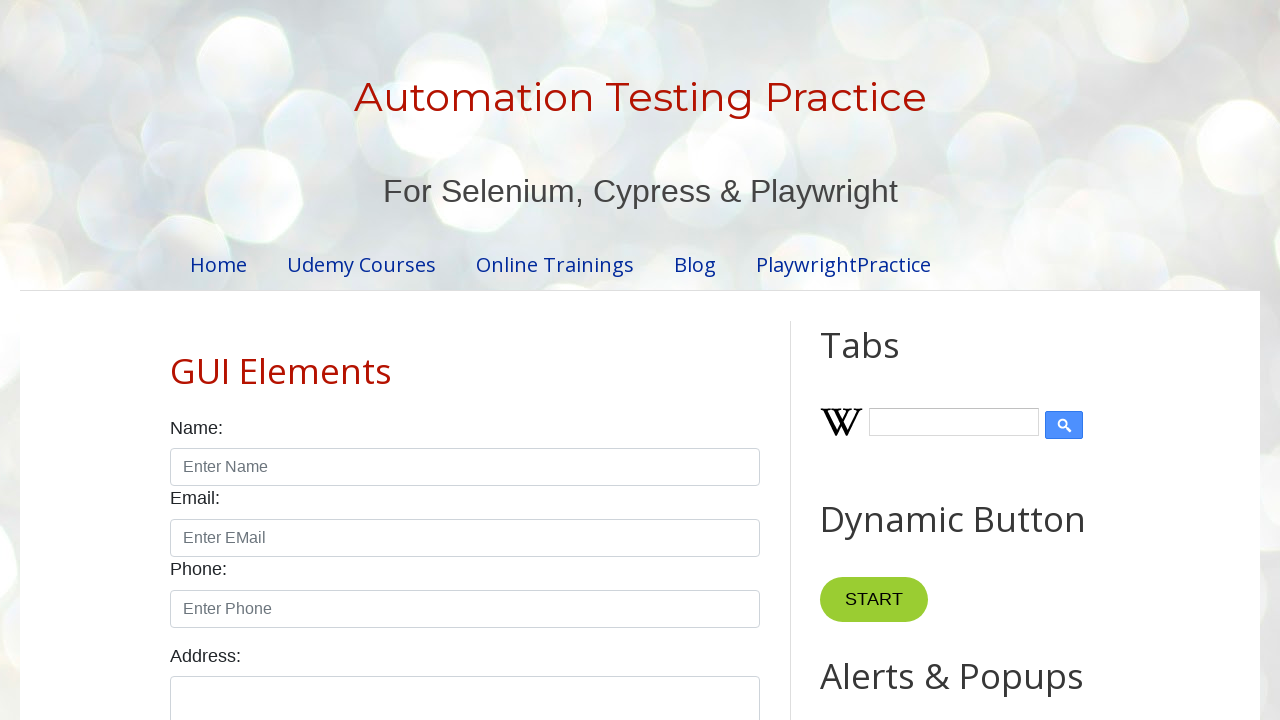

Retrieved text content from colors dropdown
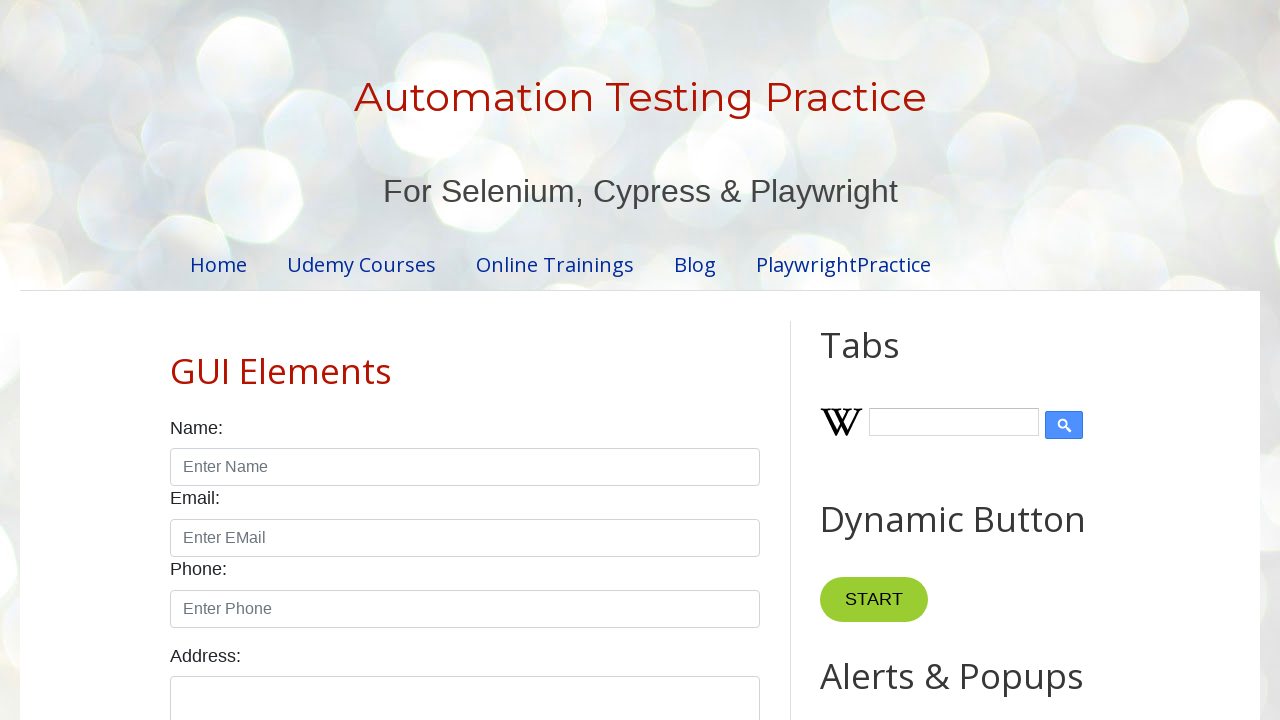

Verified that 'Blue' is present in dropdown options
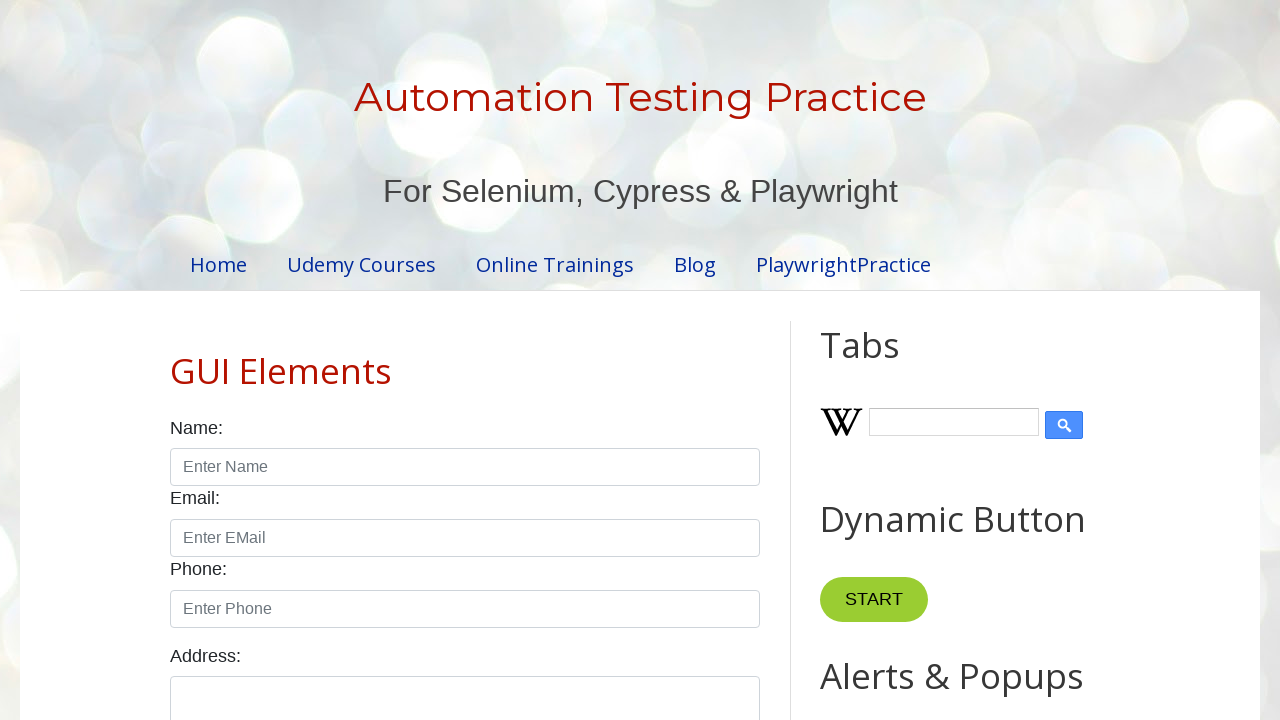

Verified that 'Black' is NOT present in dropdown options
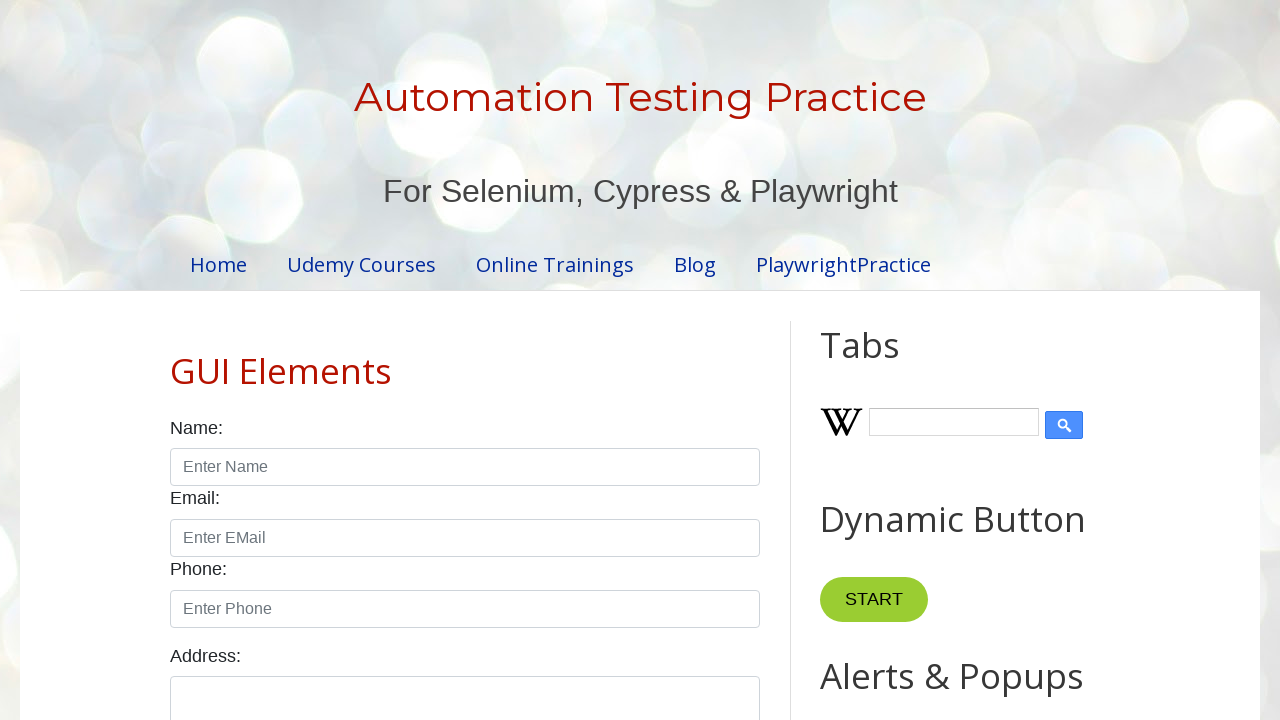

Waited 5 seconds for visual verification
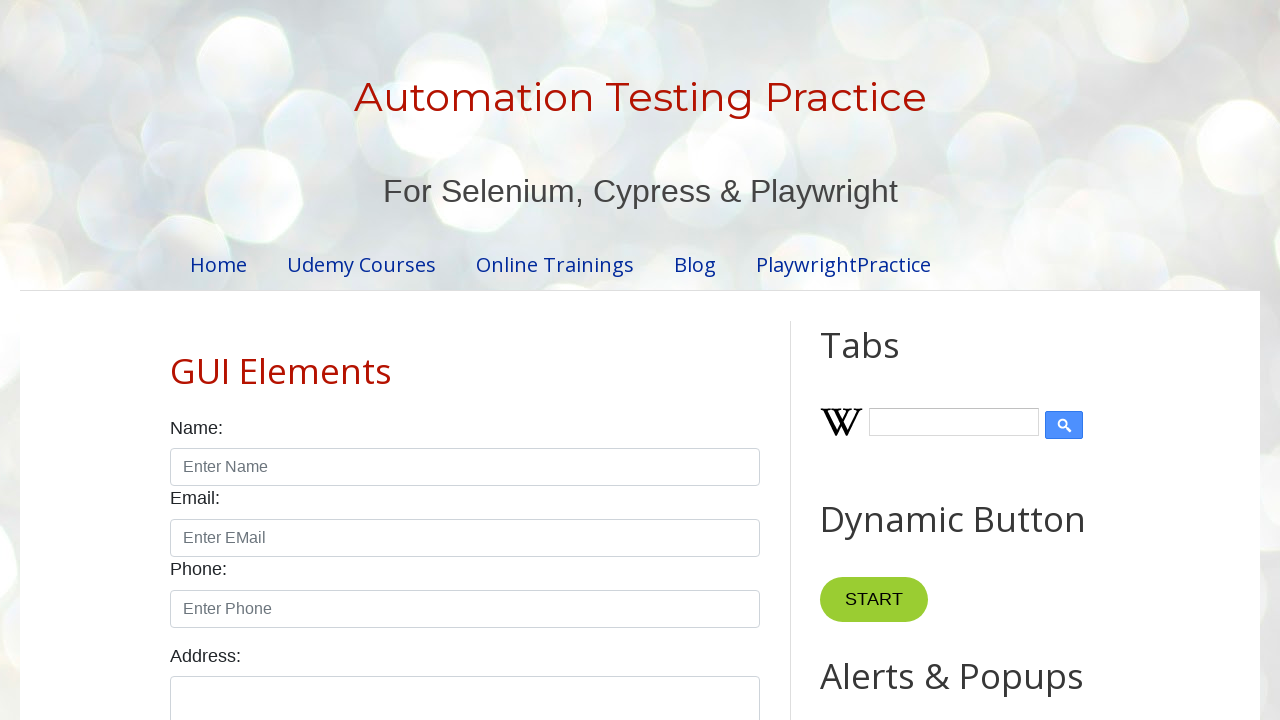

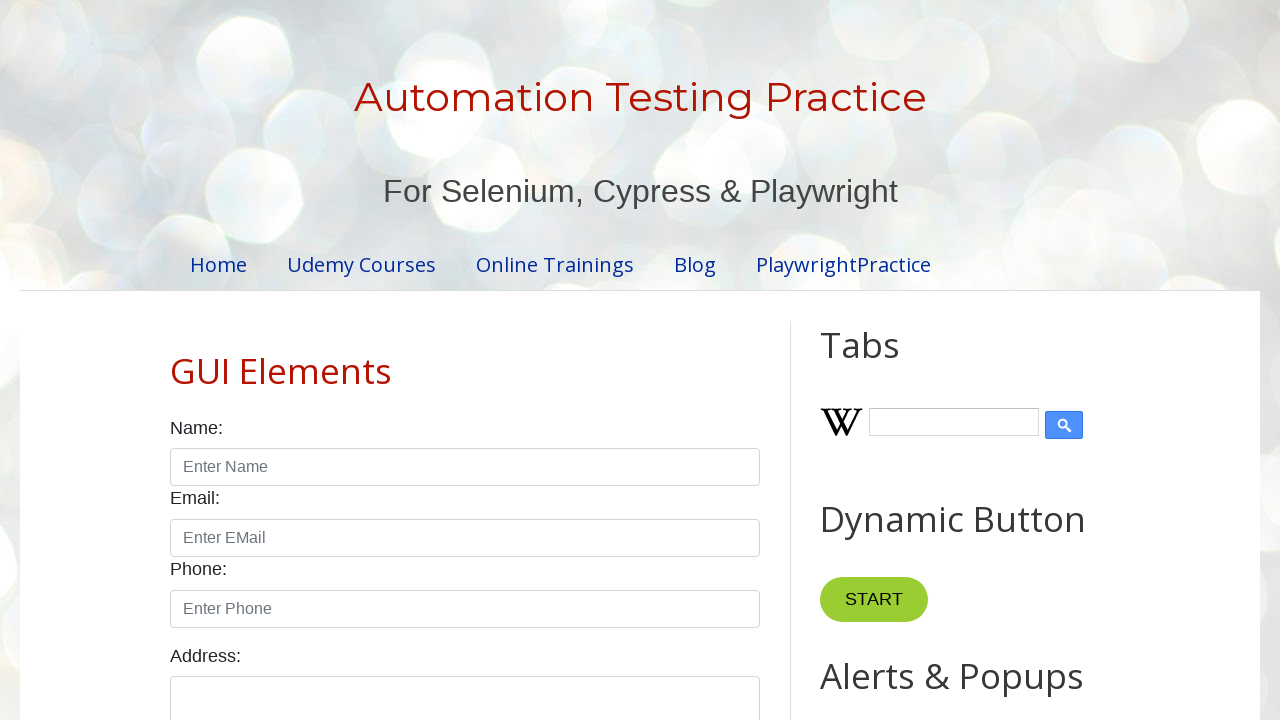